Tests JavaScript confirm alert functionality by clicking a tab, triggering a confirm box, and accepting the alert dialog.

Starting URL: http://demo.automationtesting.in/Alerts.html

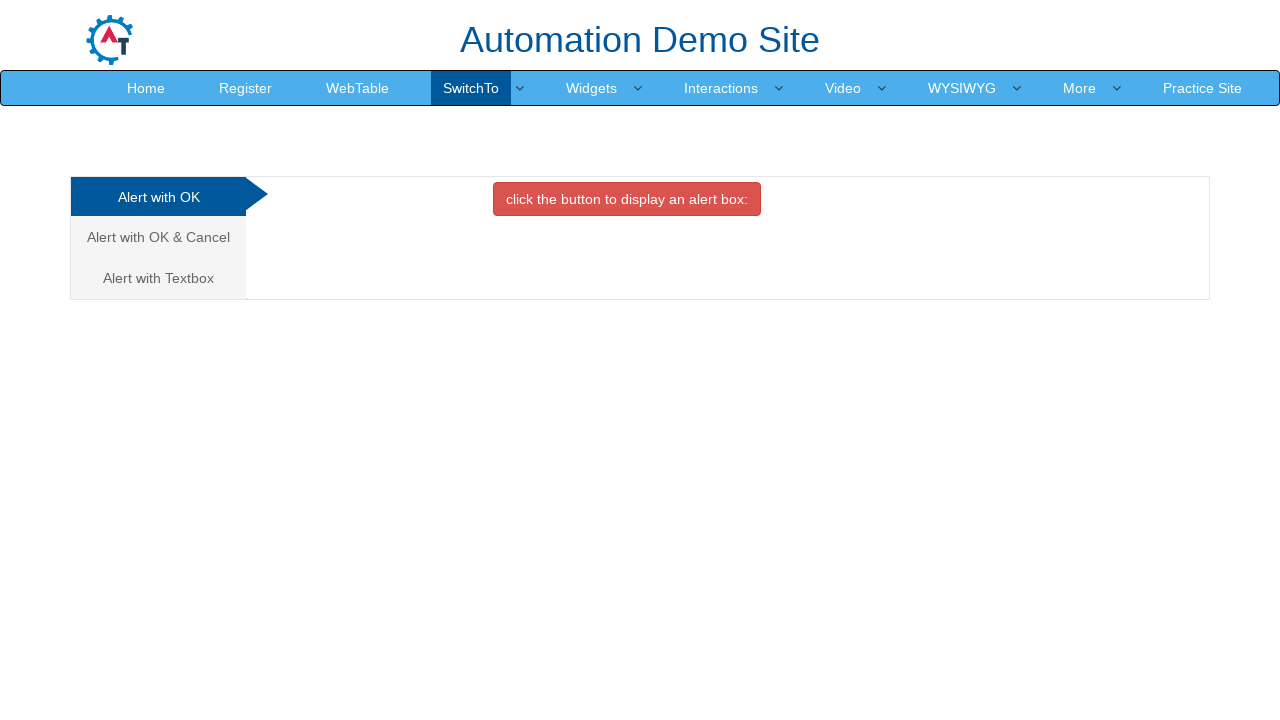

Clicked on 'Alert with OK & Cancel' tab at (158, 237) on xpath=//a[text()='Alert with OK & Cancel ']
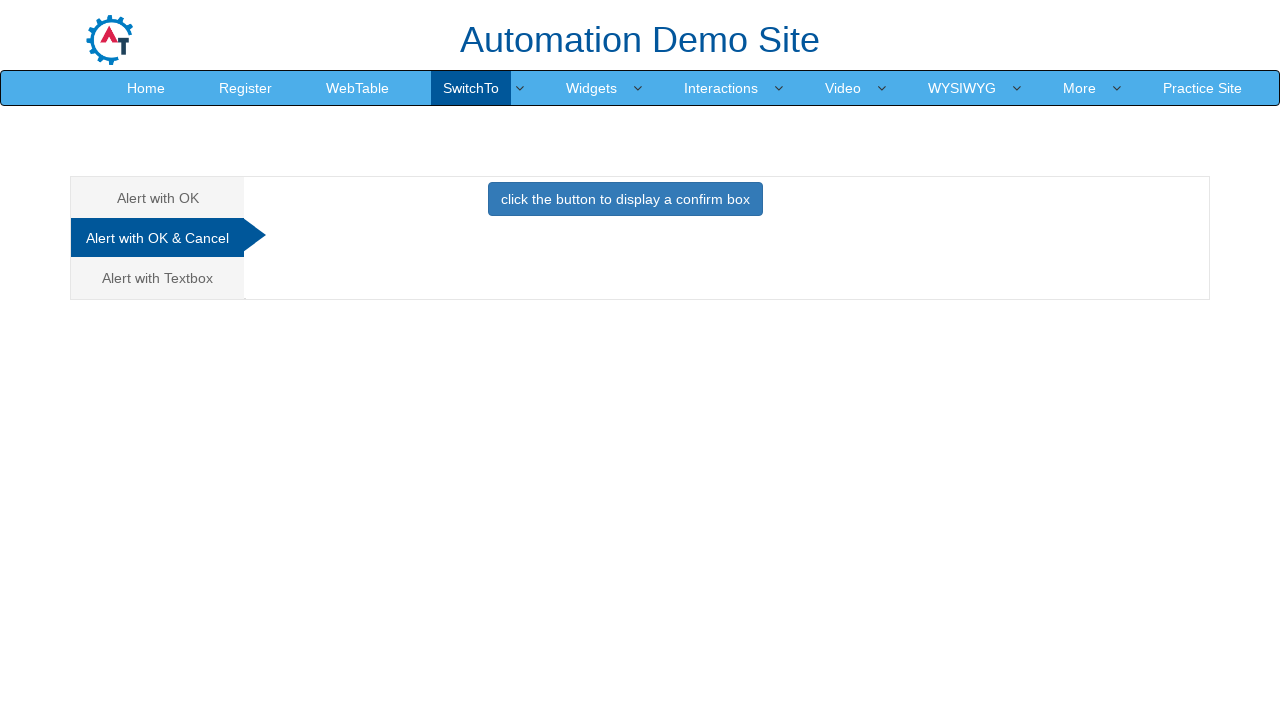

Set up dialog handler to accept confirm alert
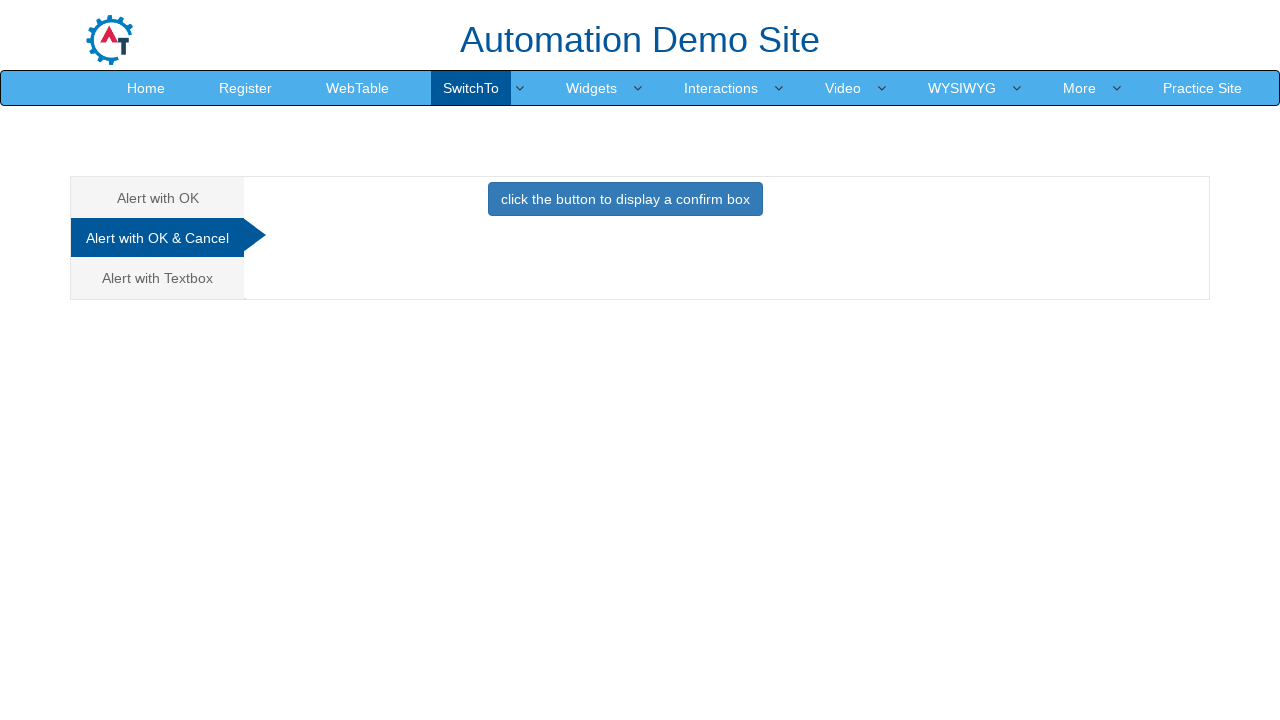

Clicked button to display confirm box and accepted the alert at (625, 199) on xpath=//button[text()='click the button to display a confirm box ']
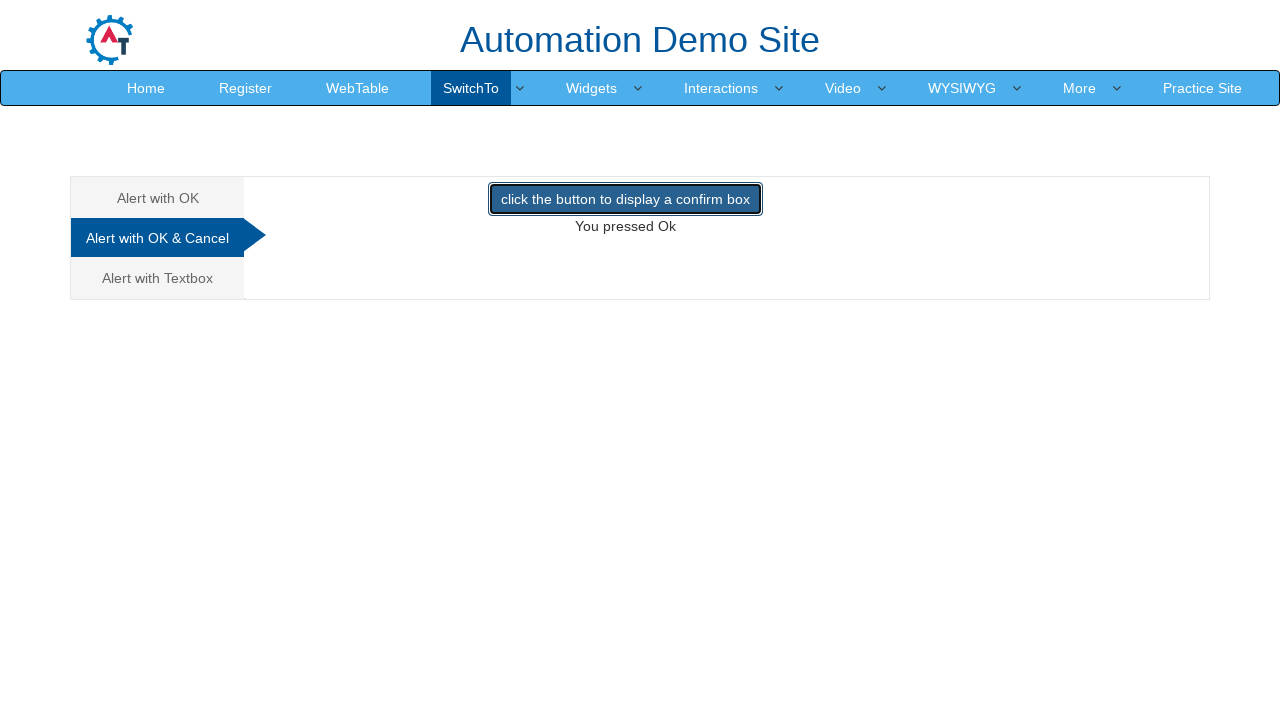

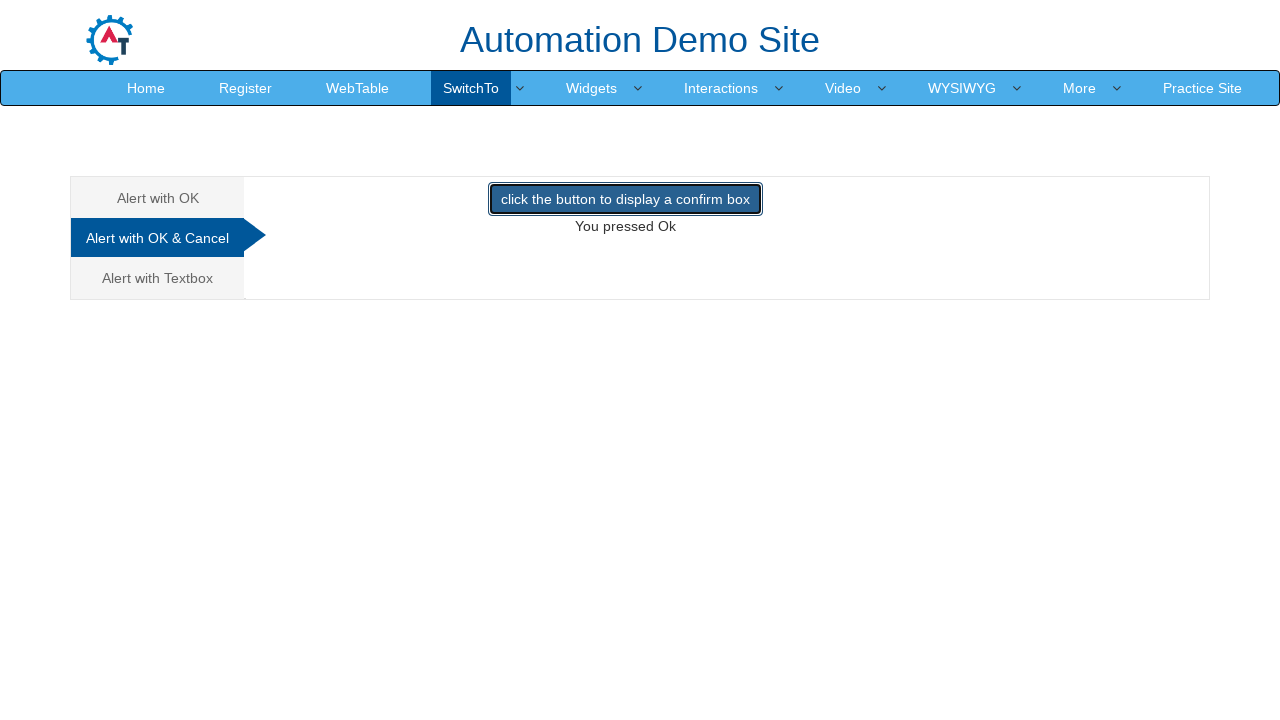